Tests navigation on the Python.org website by clicking on the "About" link from the homepage

Starting URL: https://www.python.org

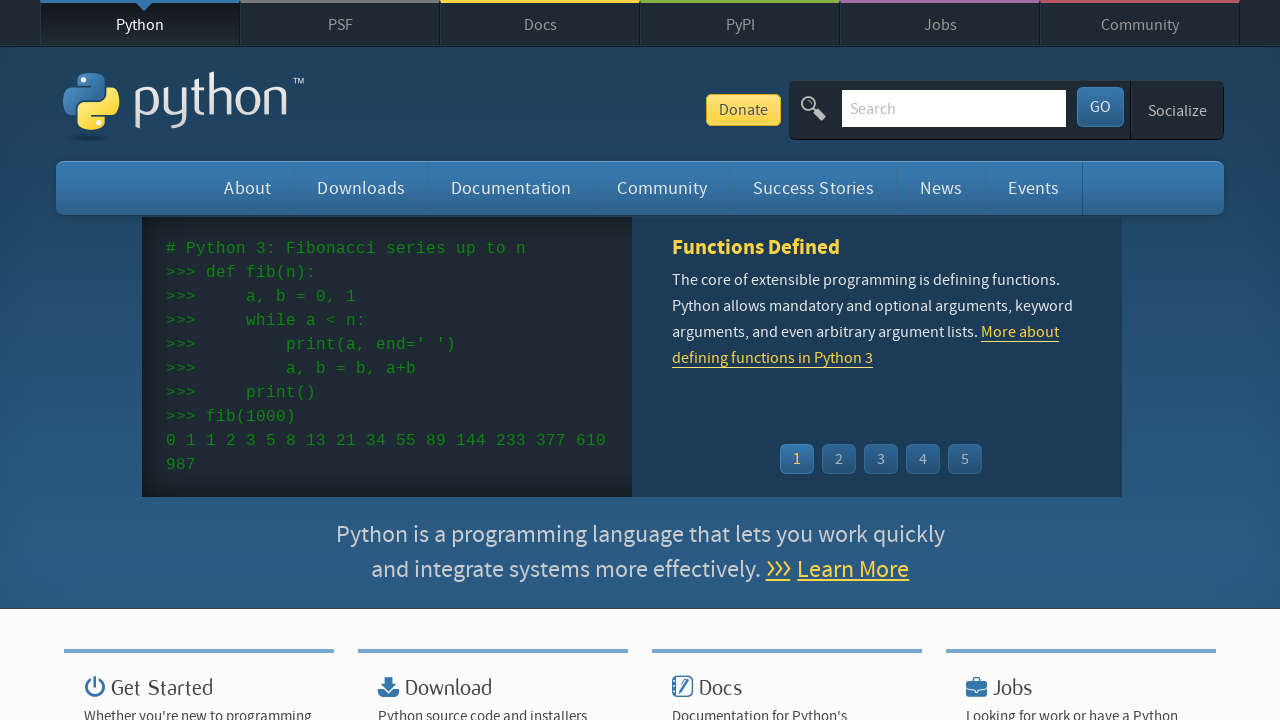

Clicked on the 'About' link in the navigation at (248, 188) on a:text('About')
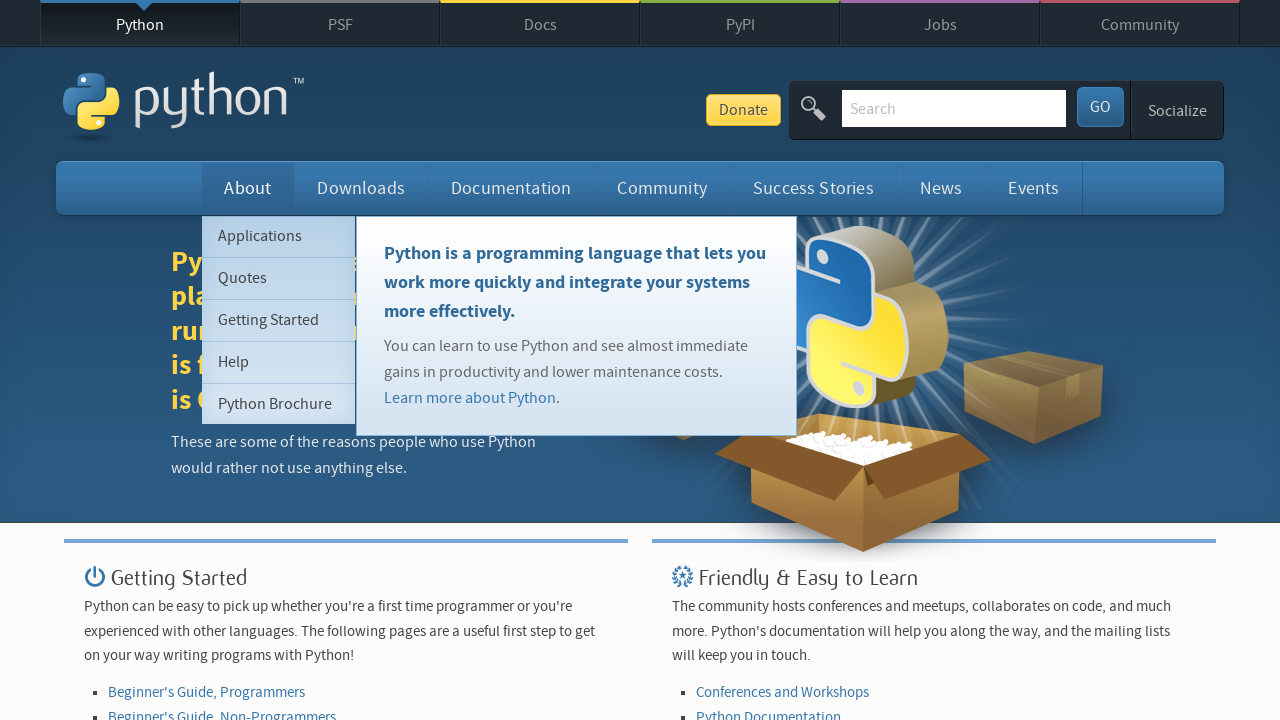

Waited for page to load after clicking About link
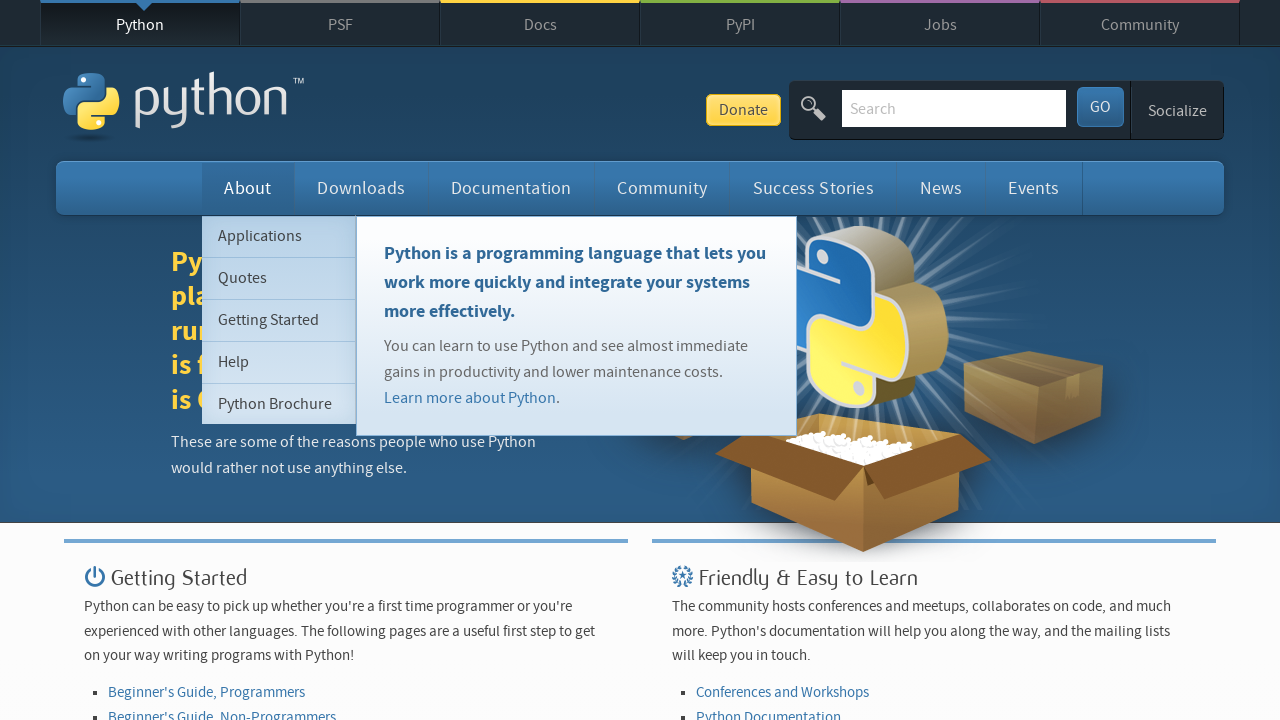

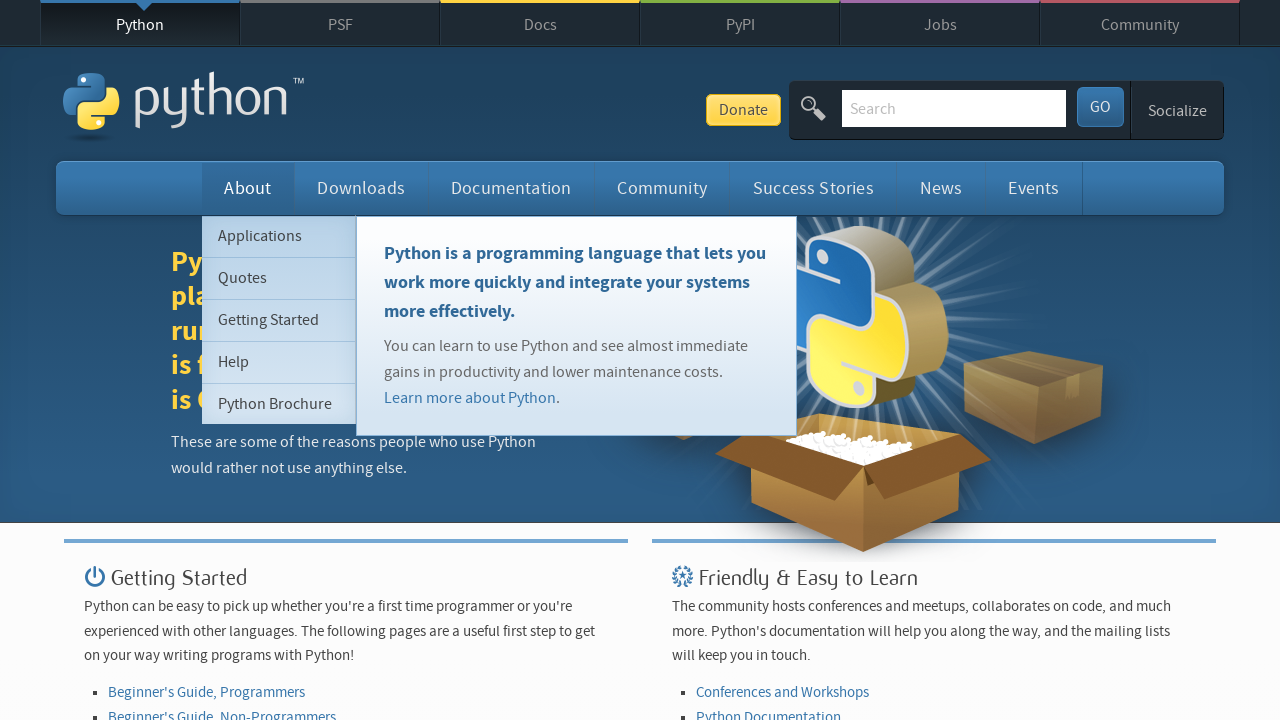